Tests passenger selection dropdown by incrementing counts for adults, children, and infants in a travel booking form

Starting URL: https://rahulshettyacademy.com/dropdownsPractise/

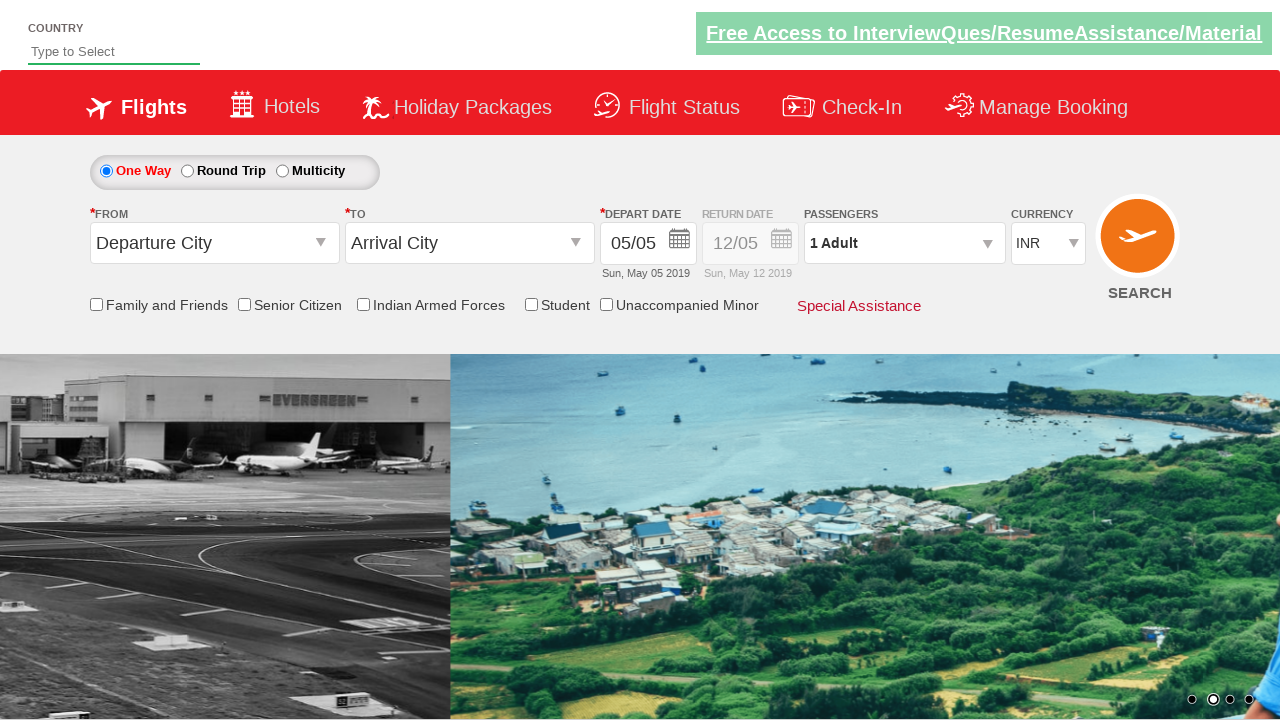

Clicked on passenger info dropdown to open it at (904, 243) on xpath=//div[@id='divpaxinfo']
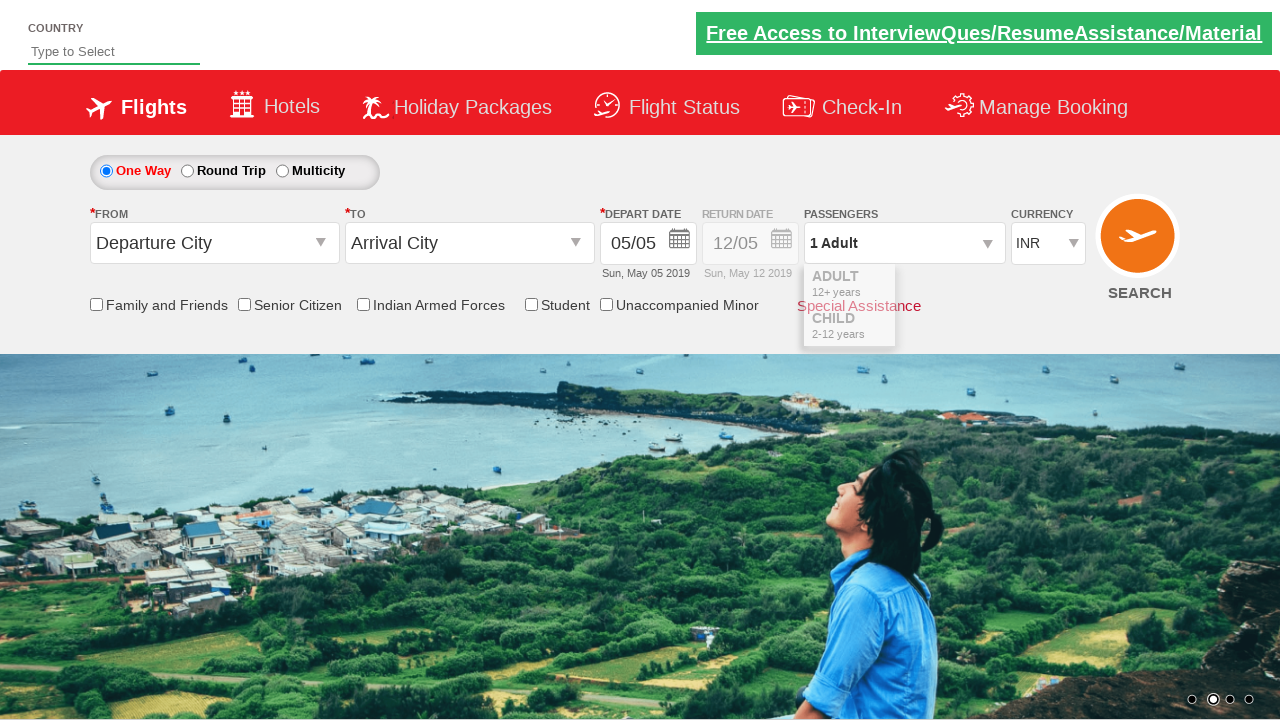

Dropdown options became visible
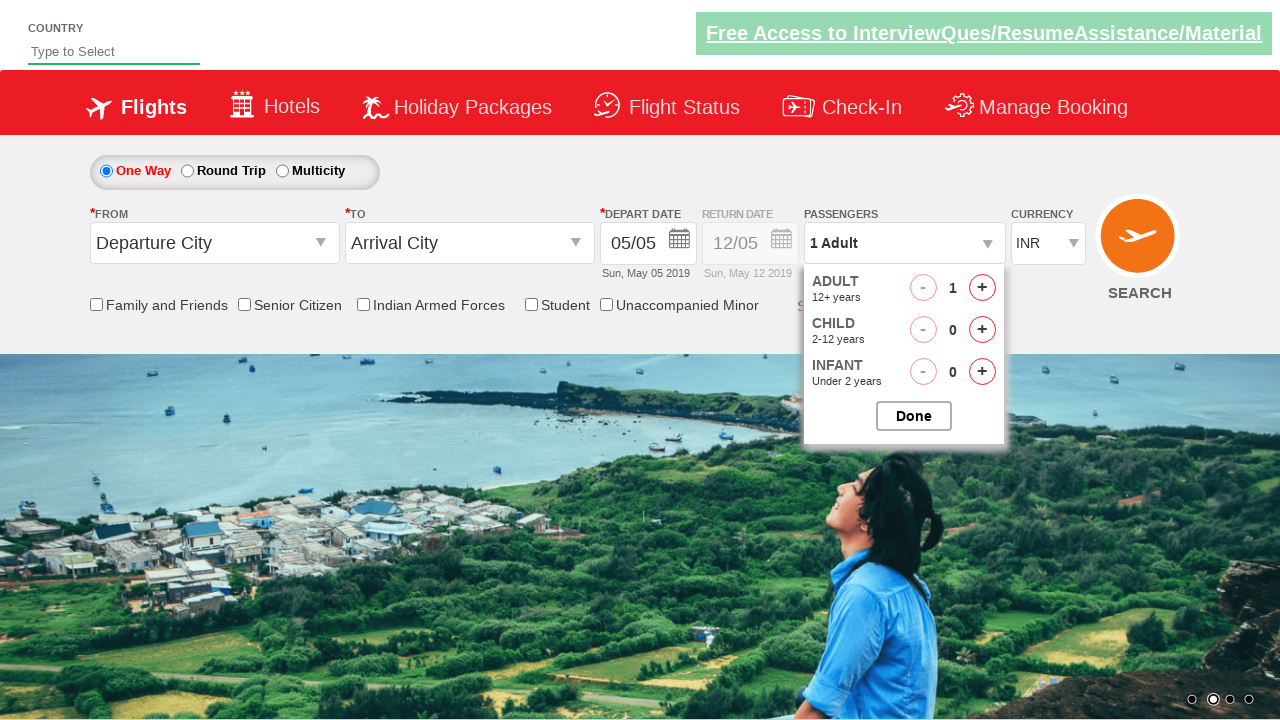

Incremented adult count (click 1/5) at (982, 288) on #hrefIncAdt
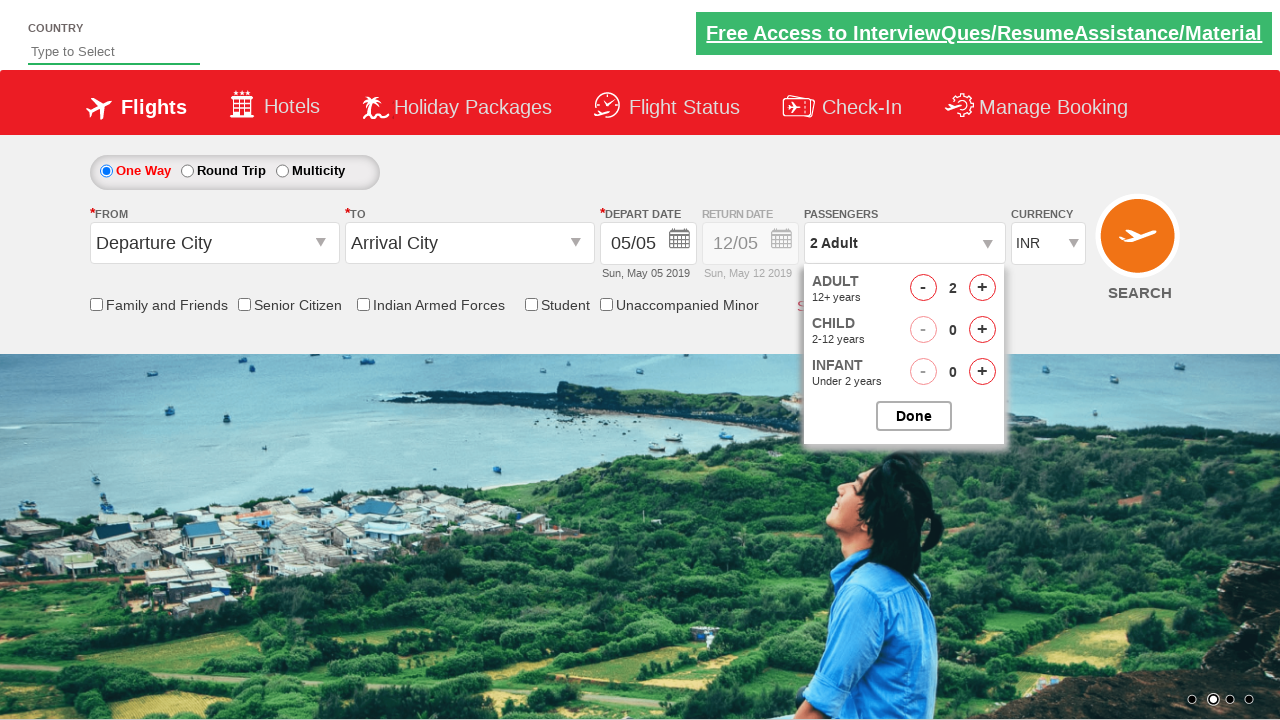

Incremented adult count (click 2/5) at (982, 288) on #hrefIncAdt
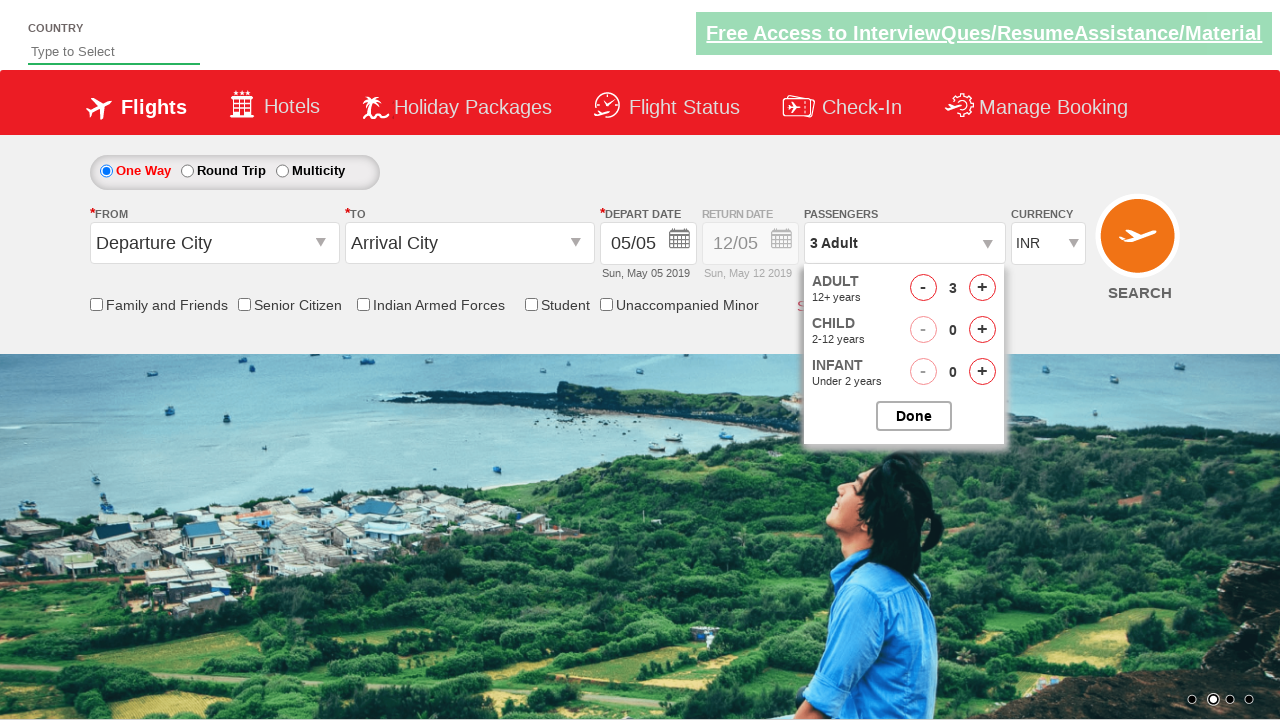

Incremented adult count (click 3/5) at (982, 288) on #hrefIncAdt
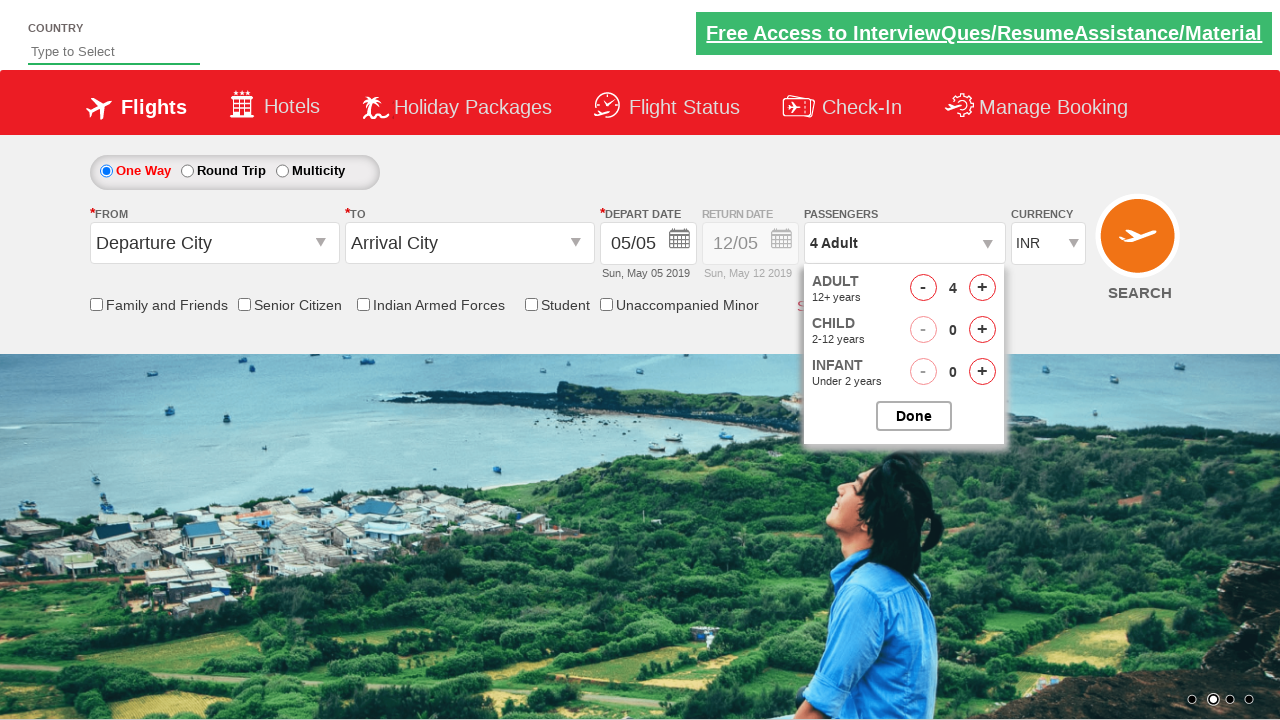

Incremented adult count (click 4/5) at (982, 288) on #hrefIncAdt
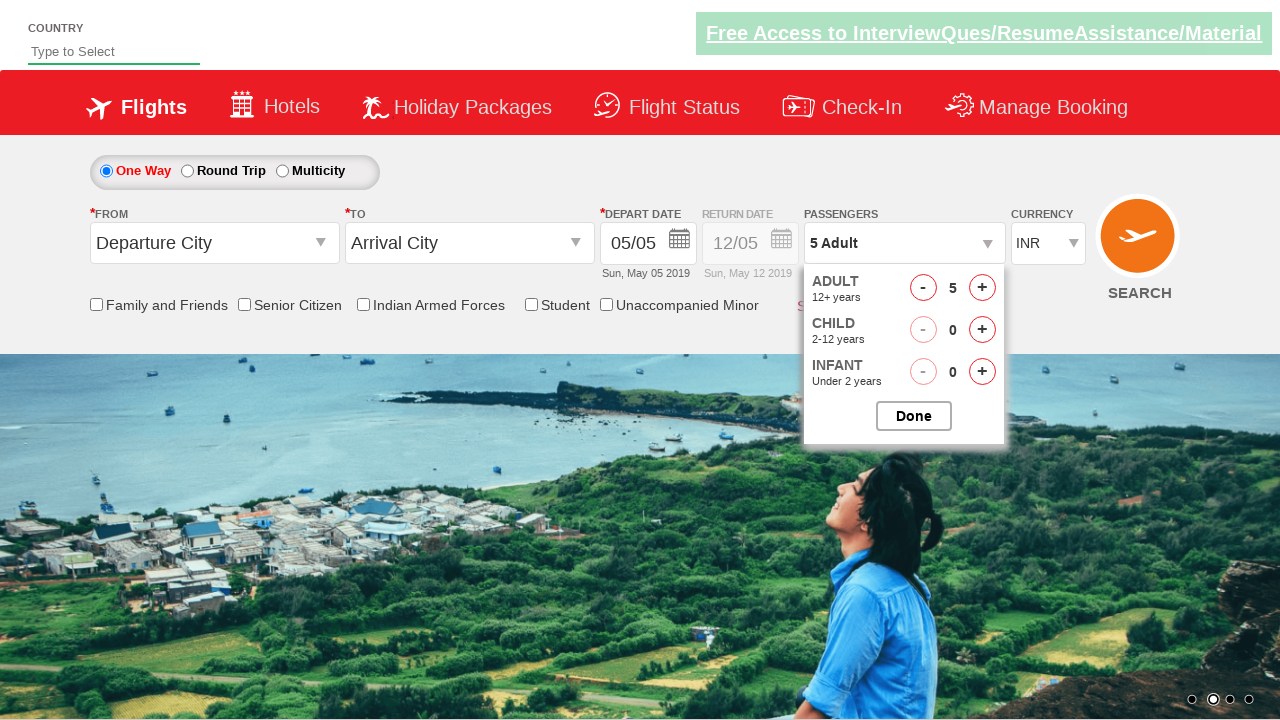

Incremented adult count (click 5/5) at (982, 288) on #hrefIncAdt
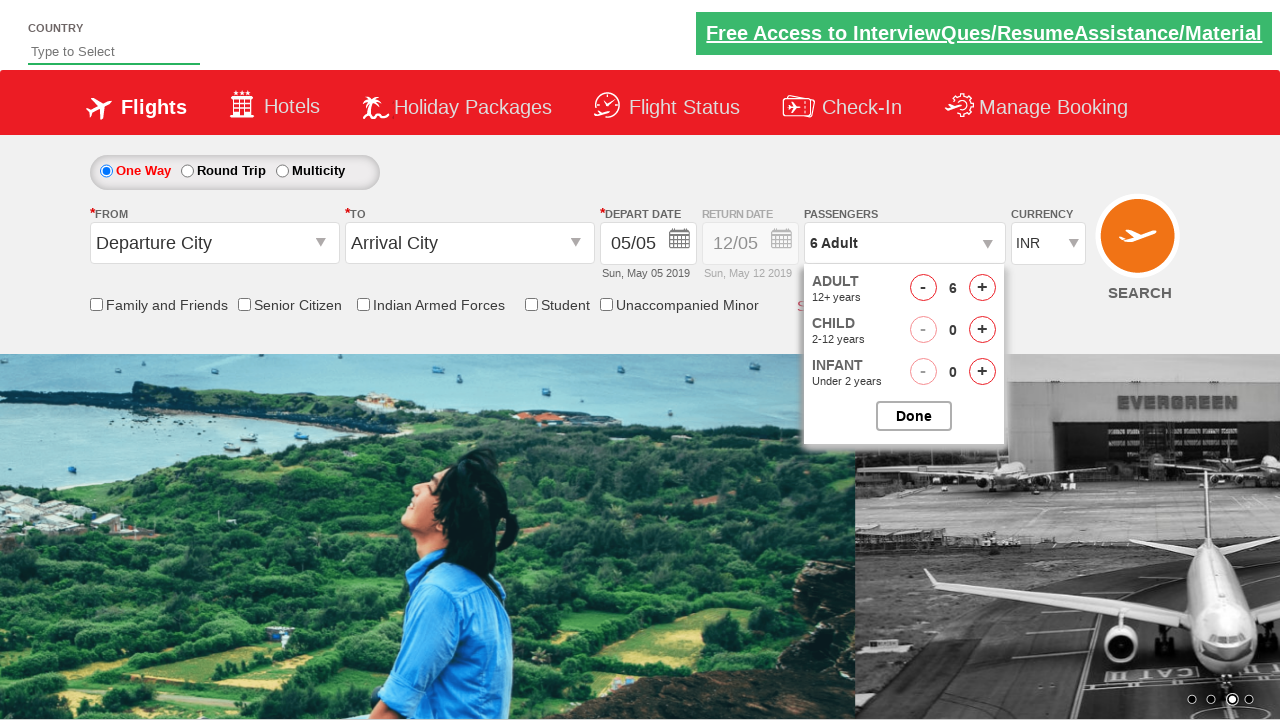

Incremented child count (click 1/3) at (982, 330) on #hrefIncChd
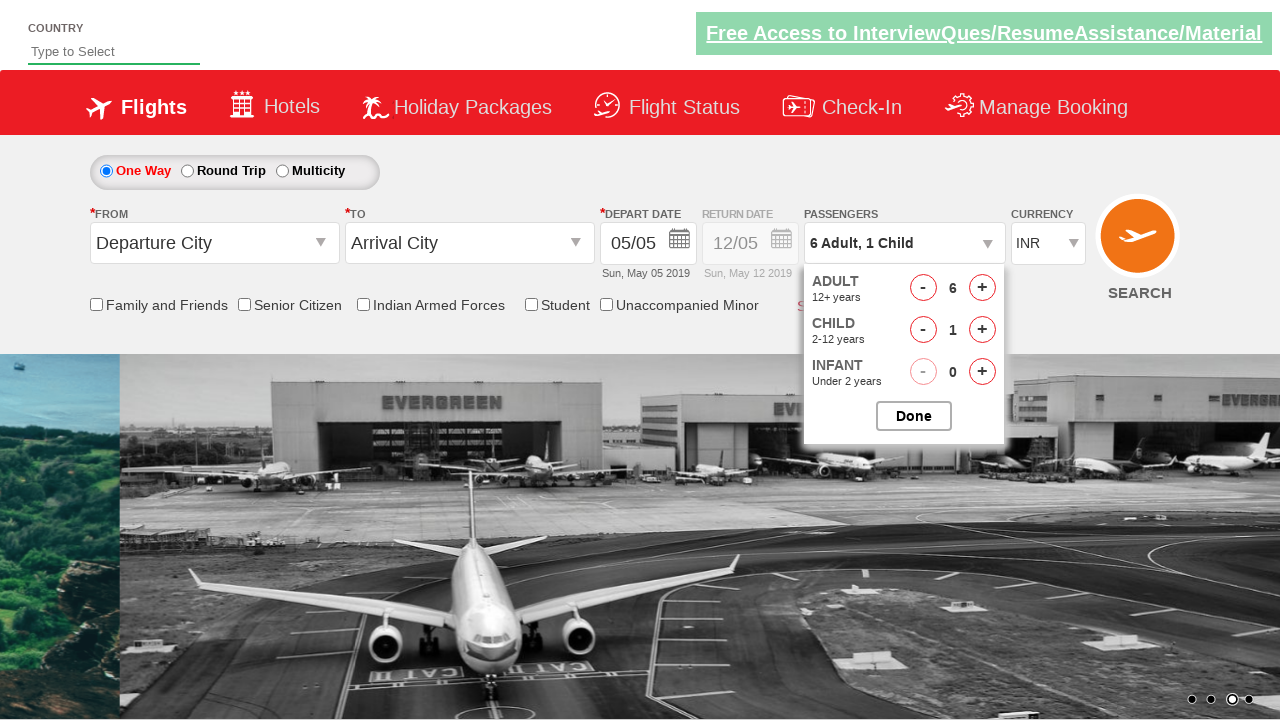

Incremented child count (click 2/3) at (982, 330) on #hrefIncChd
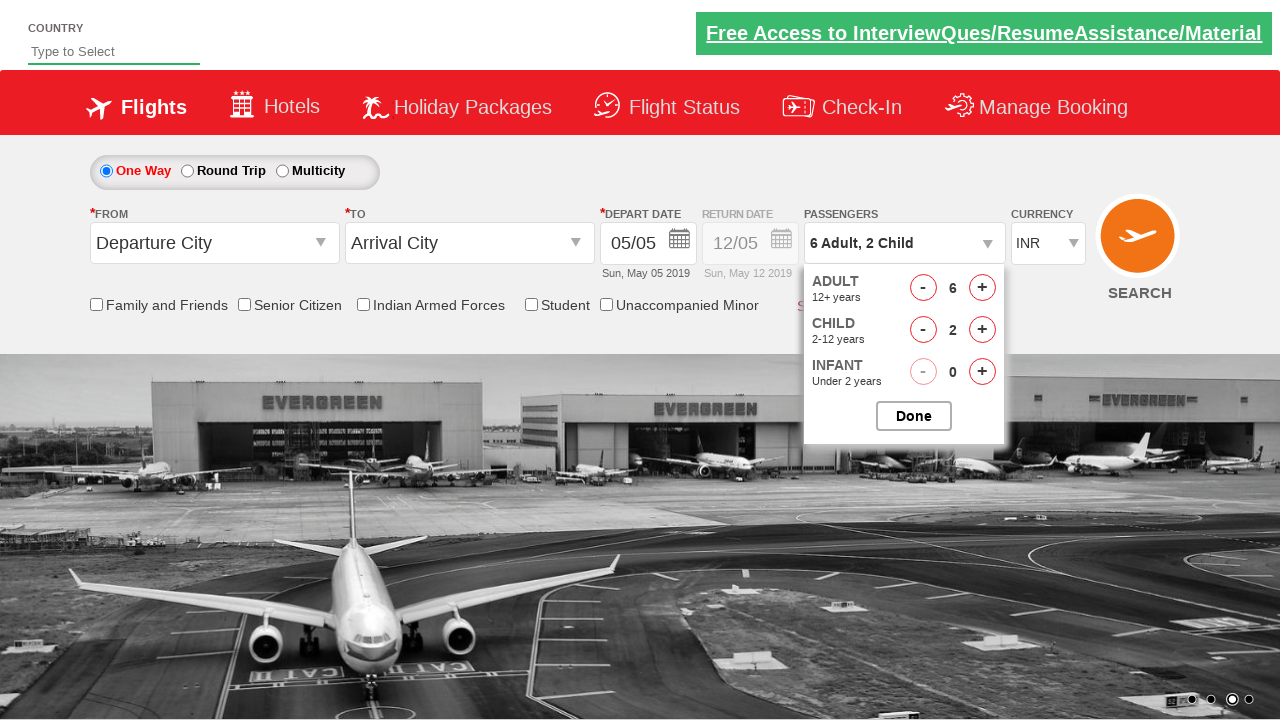

Incremented child count (click 3/3) at (982, 330) on #hrefIncChd
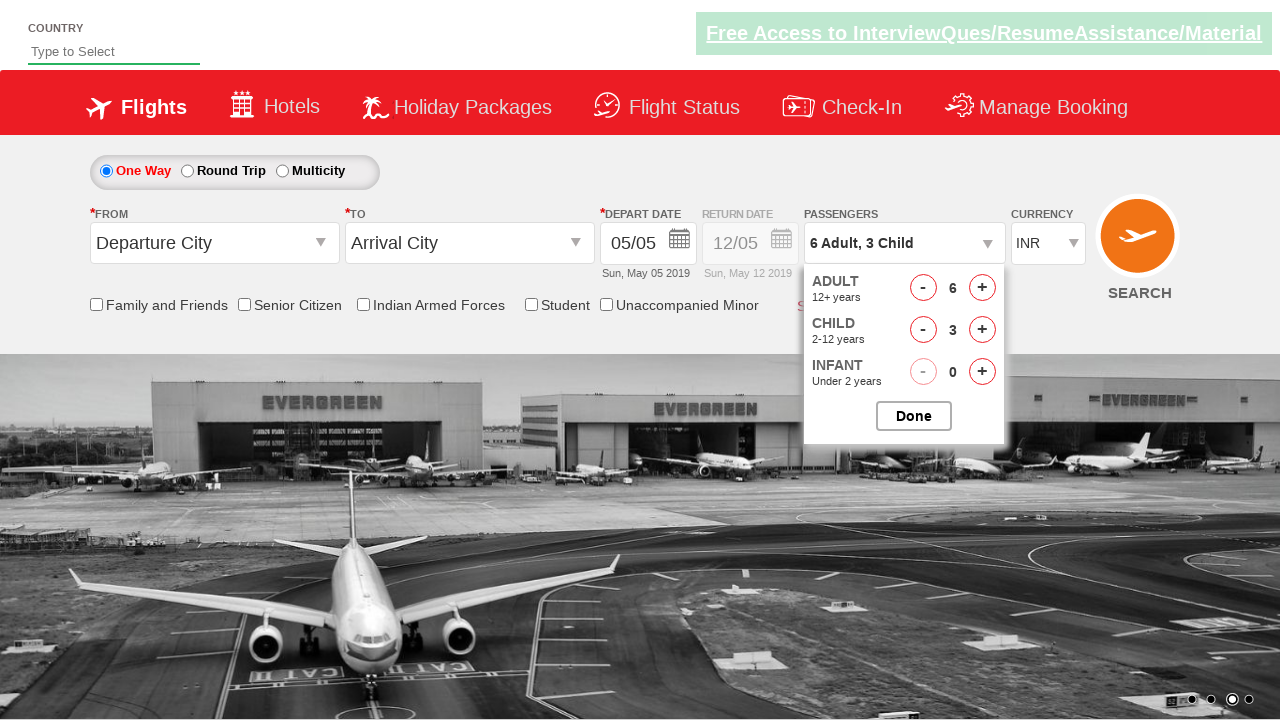

Incremented infant count at (982, 372) on #hrefIncInf
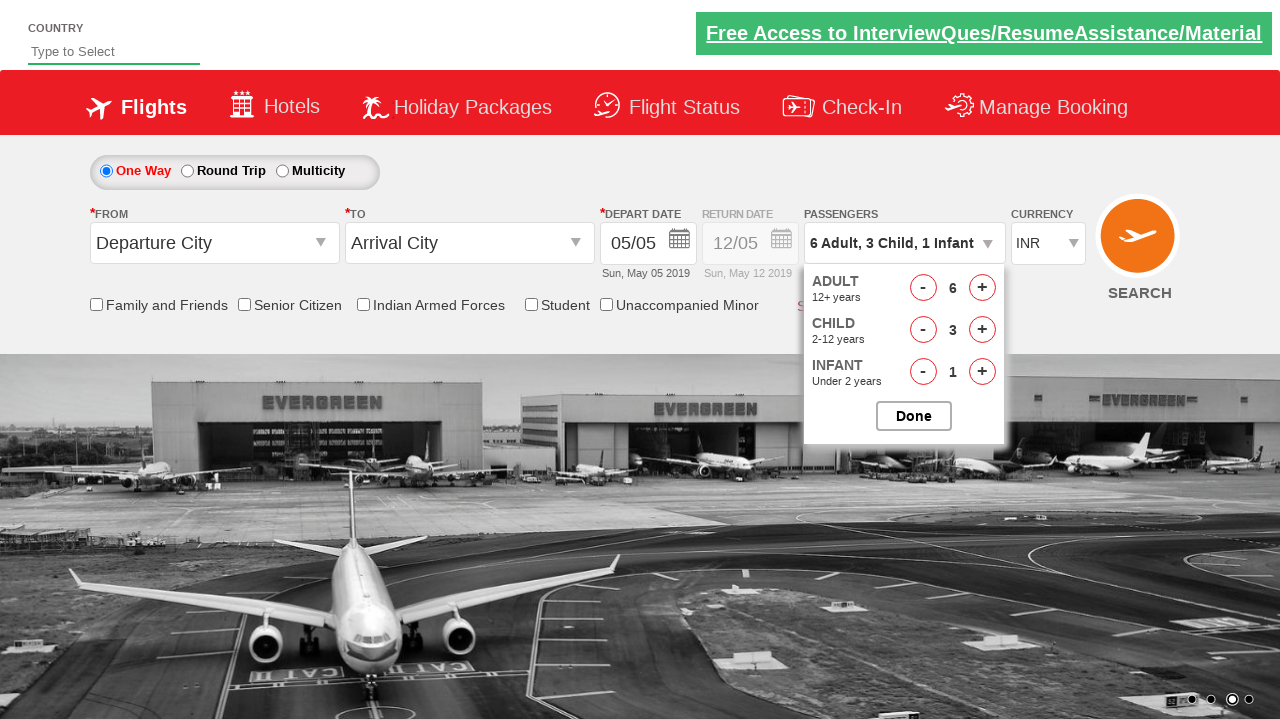

Closed the passenger dropdown at (914, 416) on #btnclosepaxoption
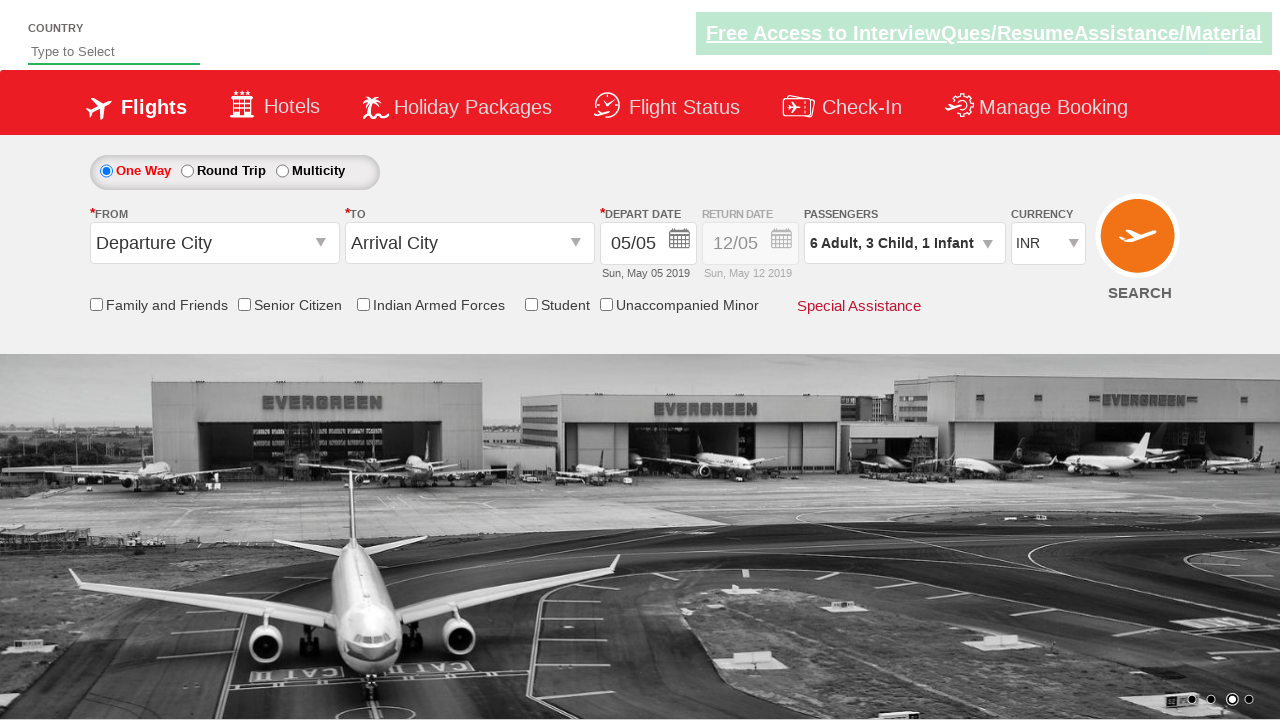

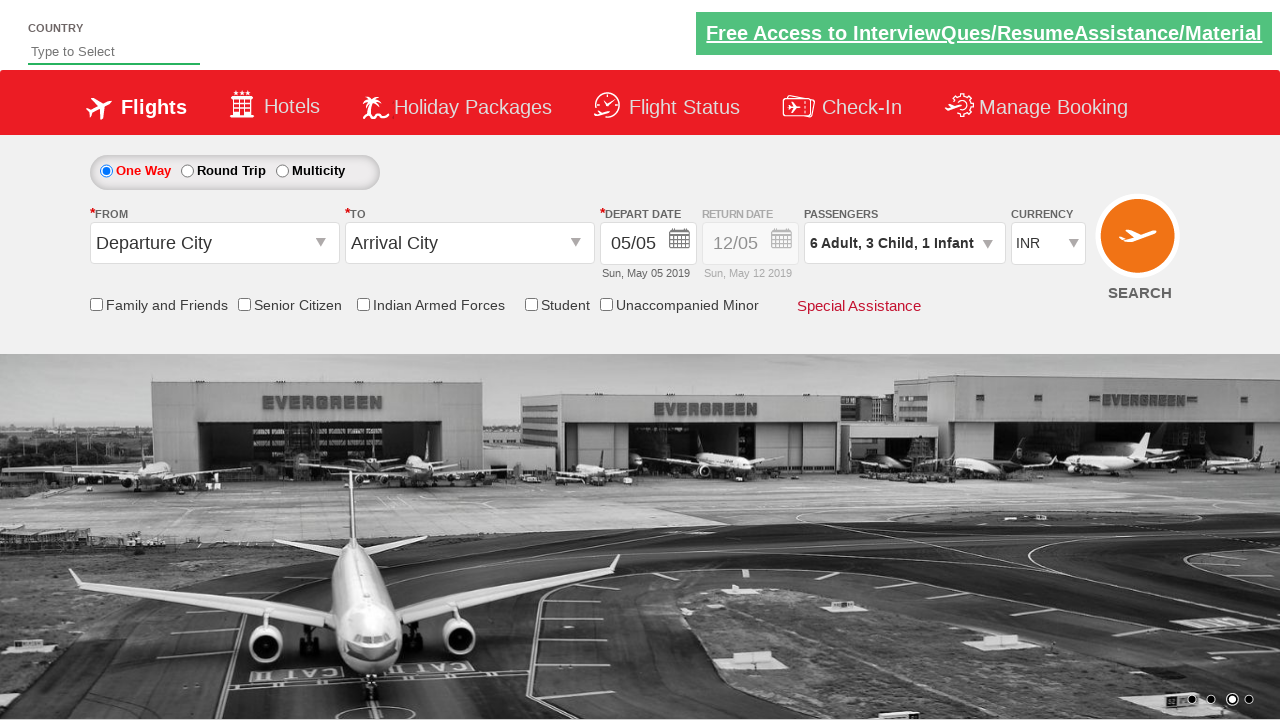